Tests JavaScript prompt dialog by triggering it, dismissing and accepting with text input, and verifying the results

Starting URL: https://automationfc.github.io/basic-form/index.html

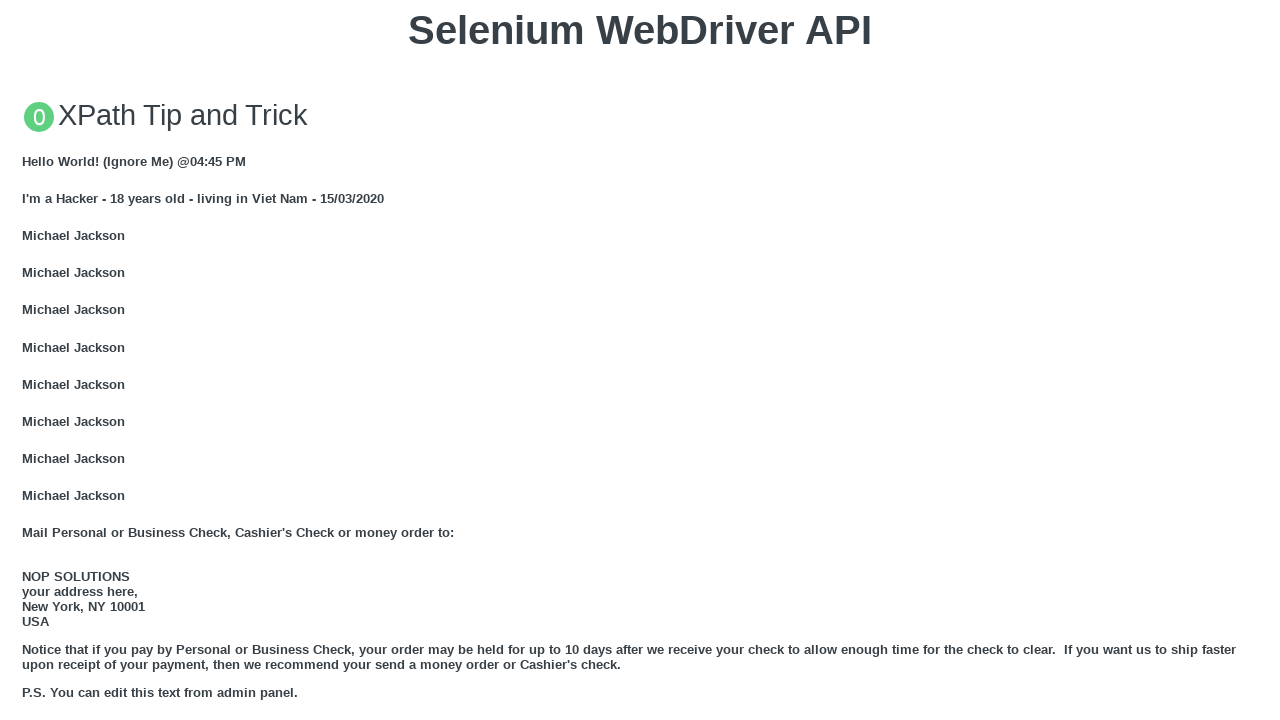

Set up dialog handler to dismiss prompt
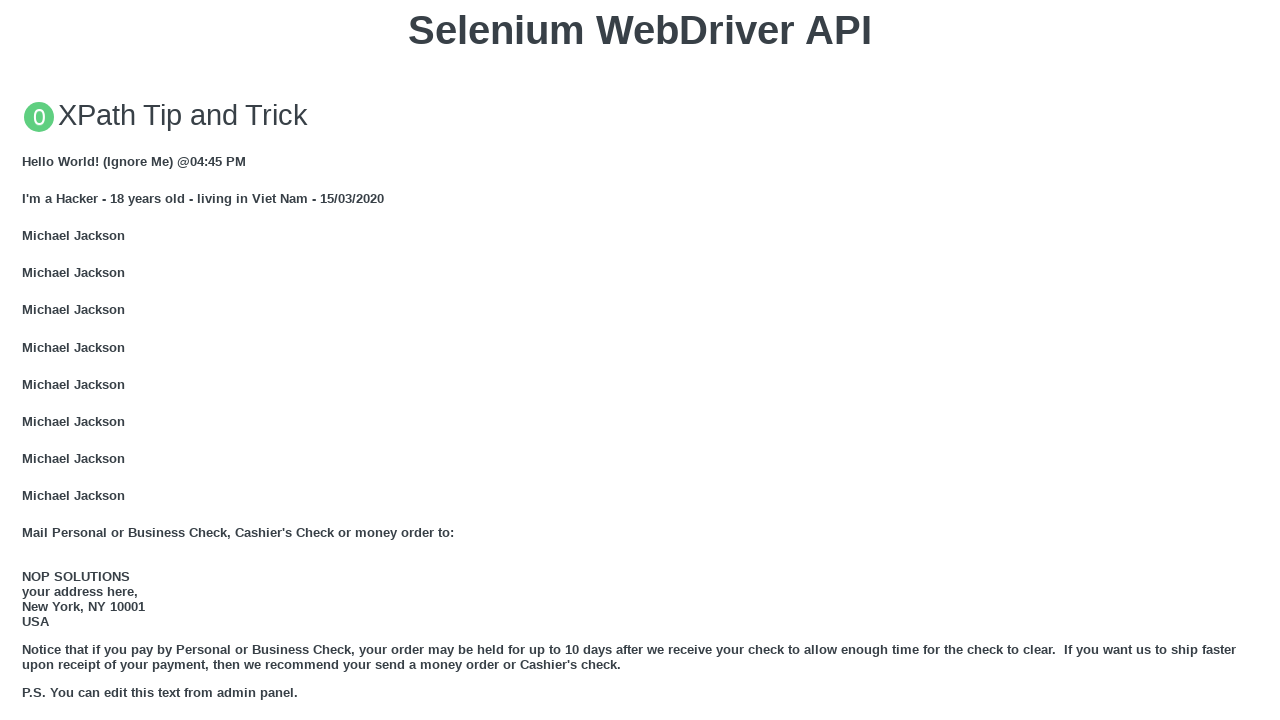

Clicked 'Click for JS Prompt' button to trigger prompt dialog at (640, 360) on xpath=//button[text()='Click for JS Prompt']
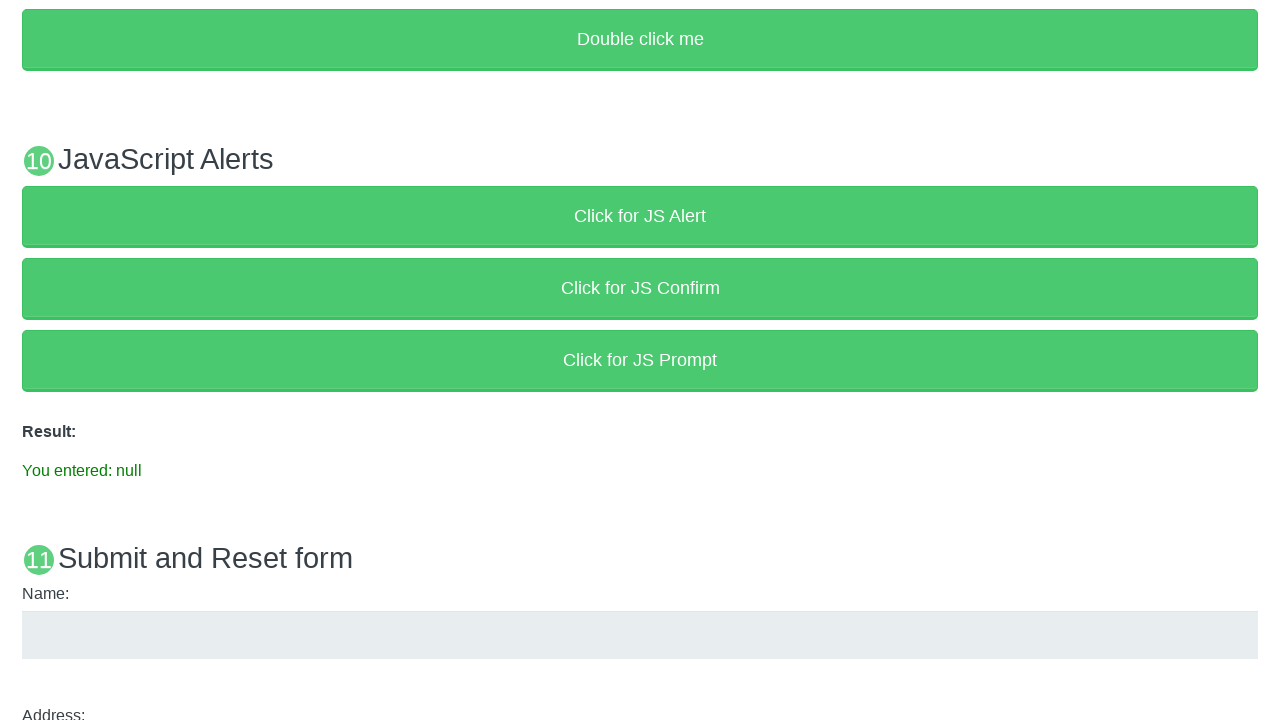

Verified prompt was dismissed and result shows null
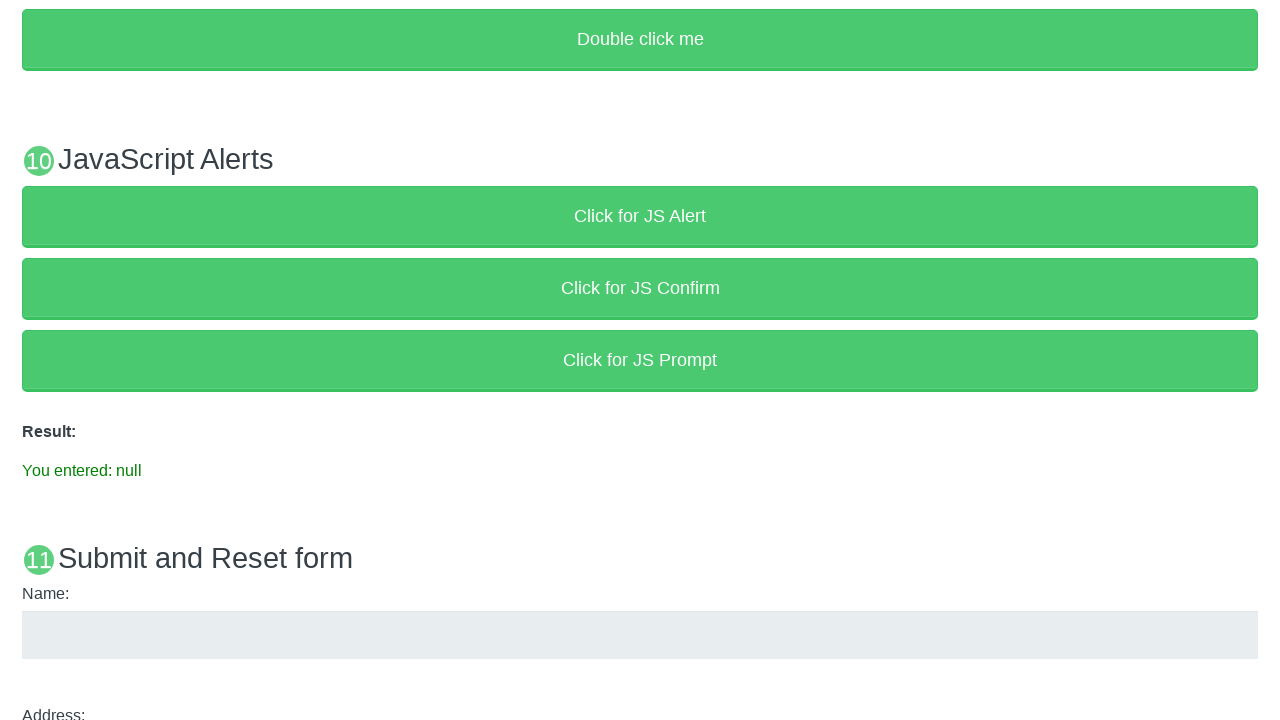

Set up dialog handler to accept prompt with text input
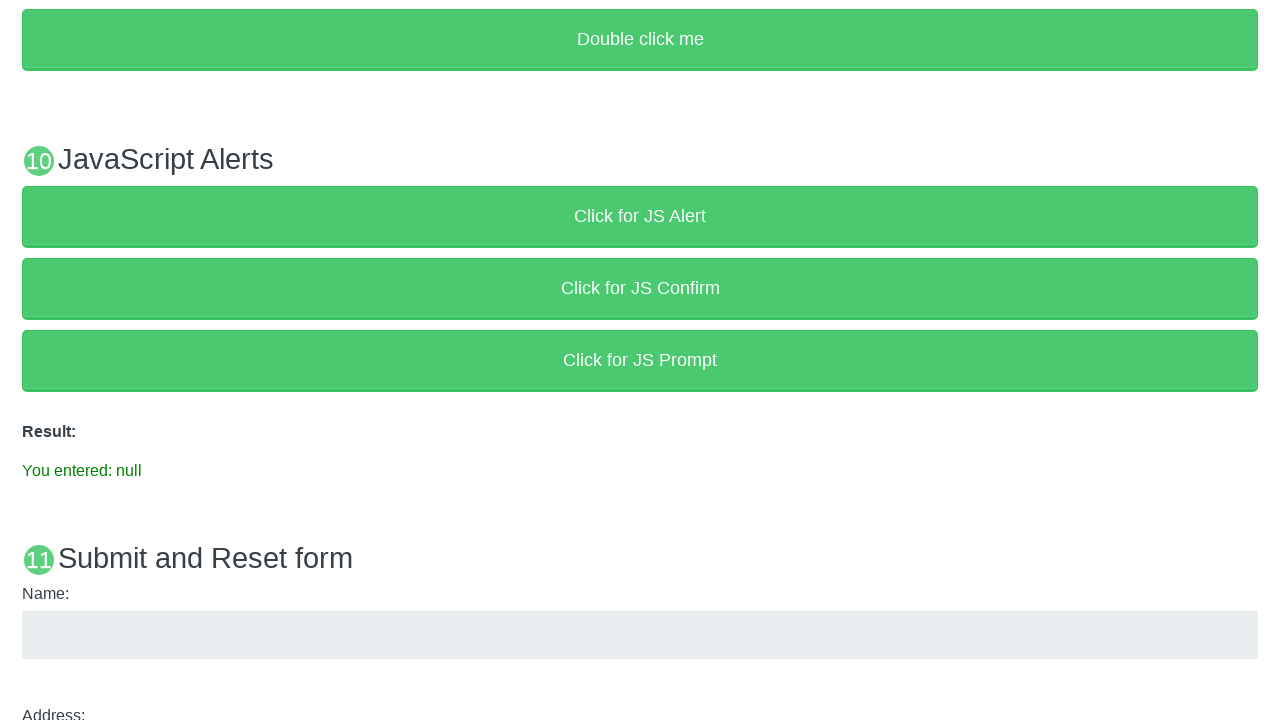

Clicked 'Click for JS Prompt' button to trigger prompt dialog again at (640, 360) on xpath=//button[text()='Click for JS Prompt']
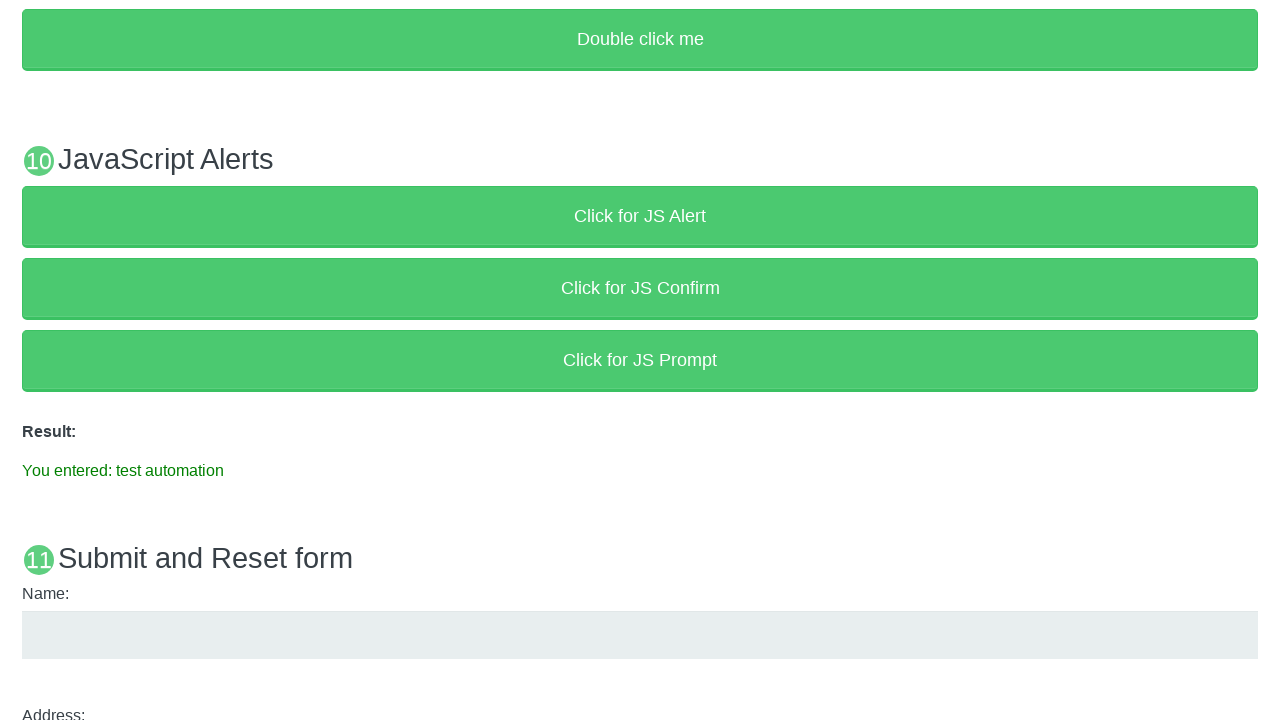

Verified prompt was accepted and result shows entered text 'test automation'
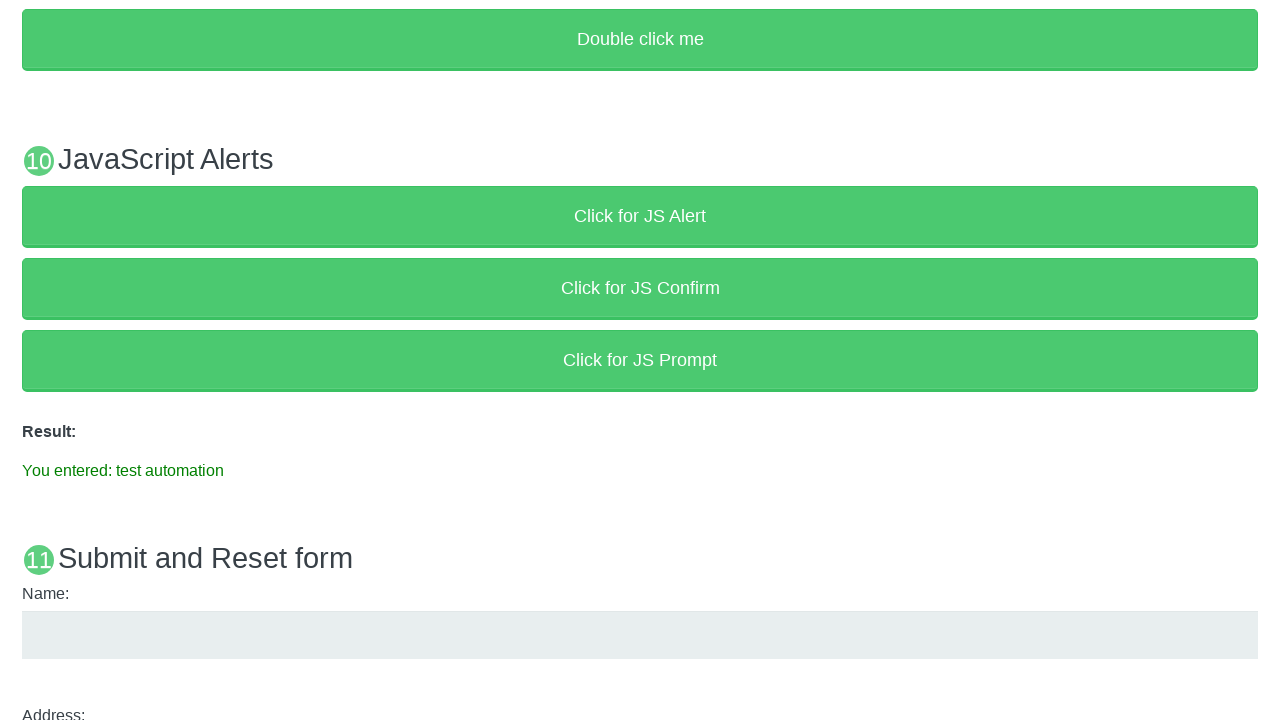

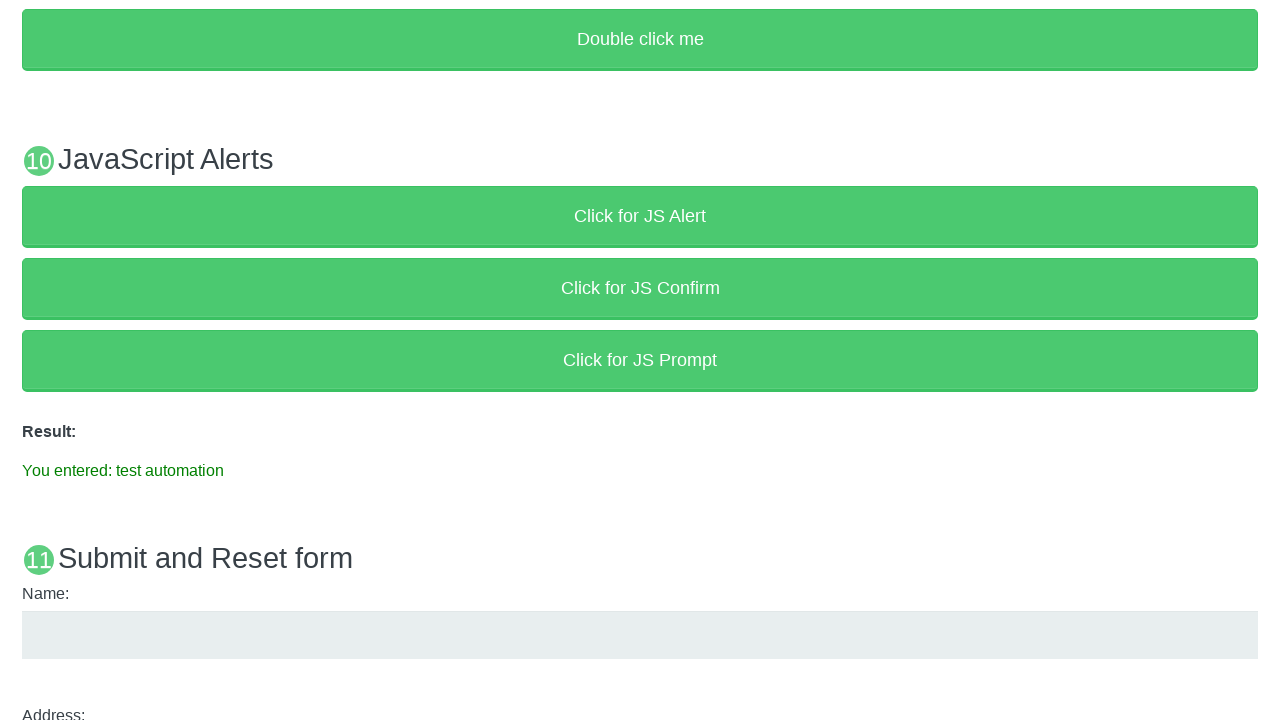